Tests the Playwright homepage by verifying the page title contains "Playwright", checking that the "Get Started" link has the correct href attribute, clicking it, and verifying navigation to the intro page.

Starting URL: https://playwright.dev/

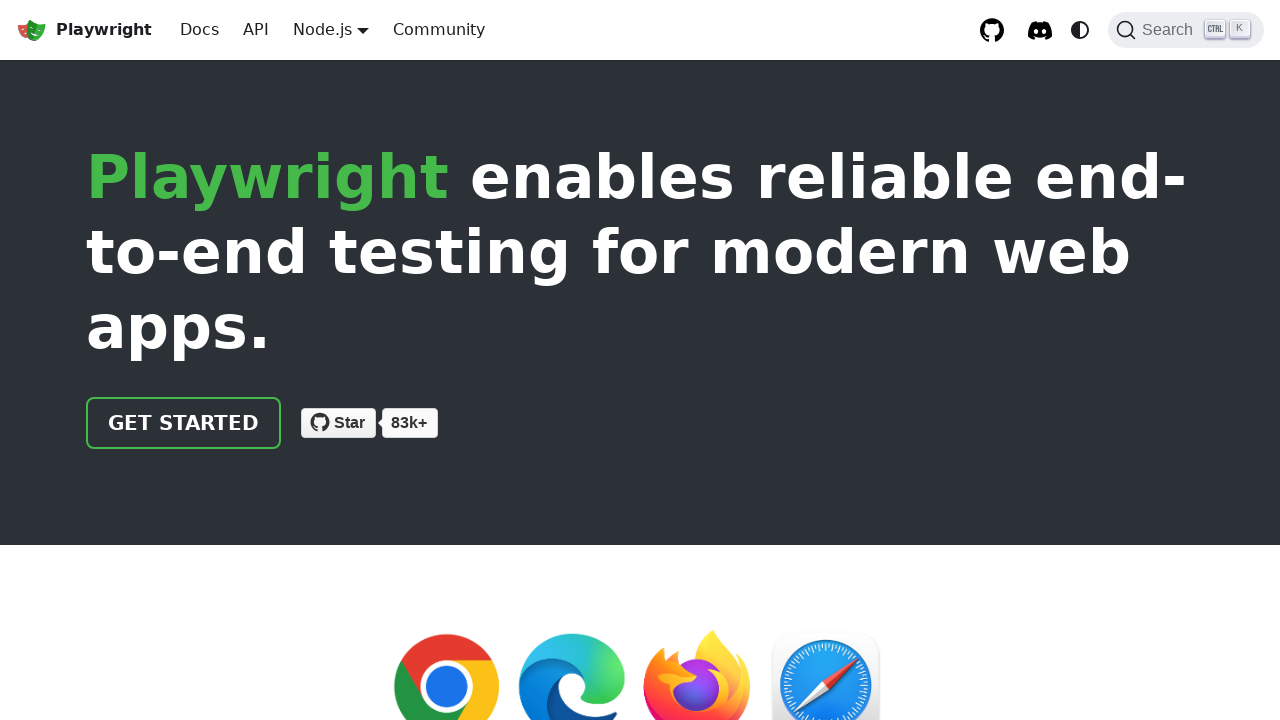

Verified page title contains 'Playwright'
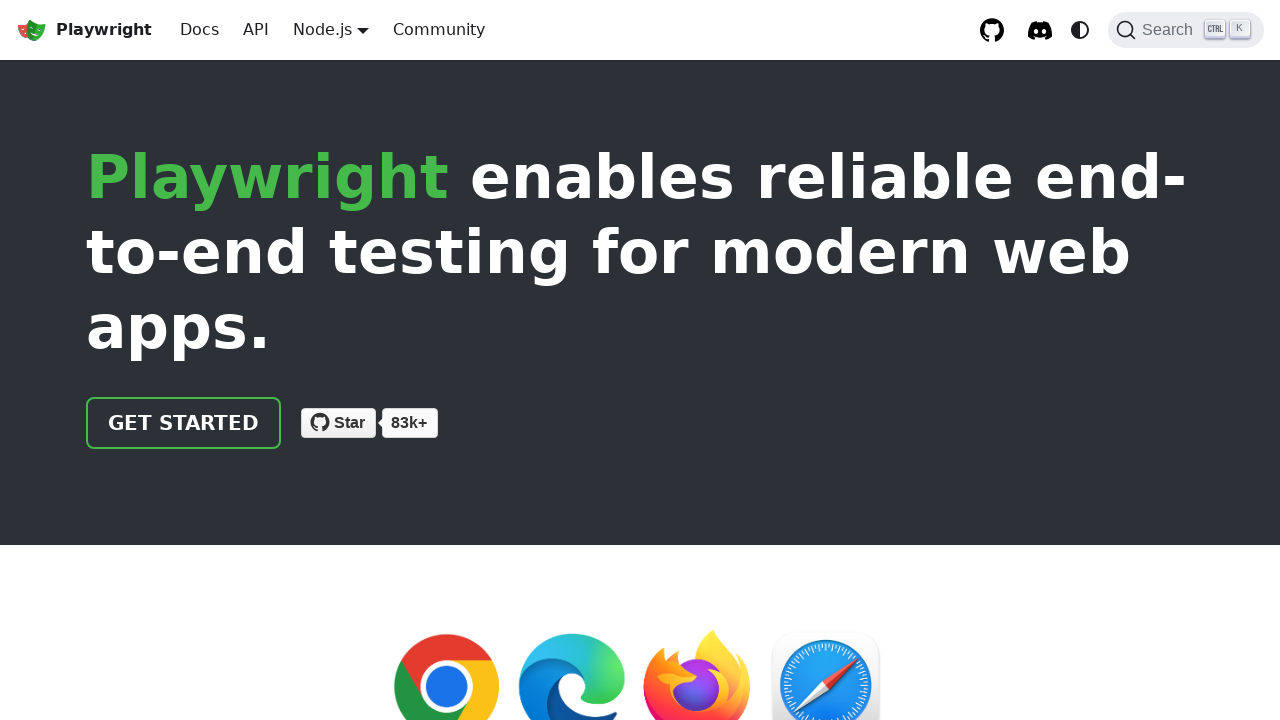

Located the 'Get Started' link
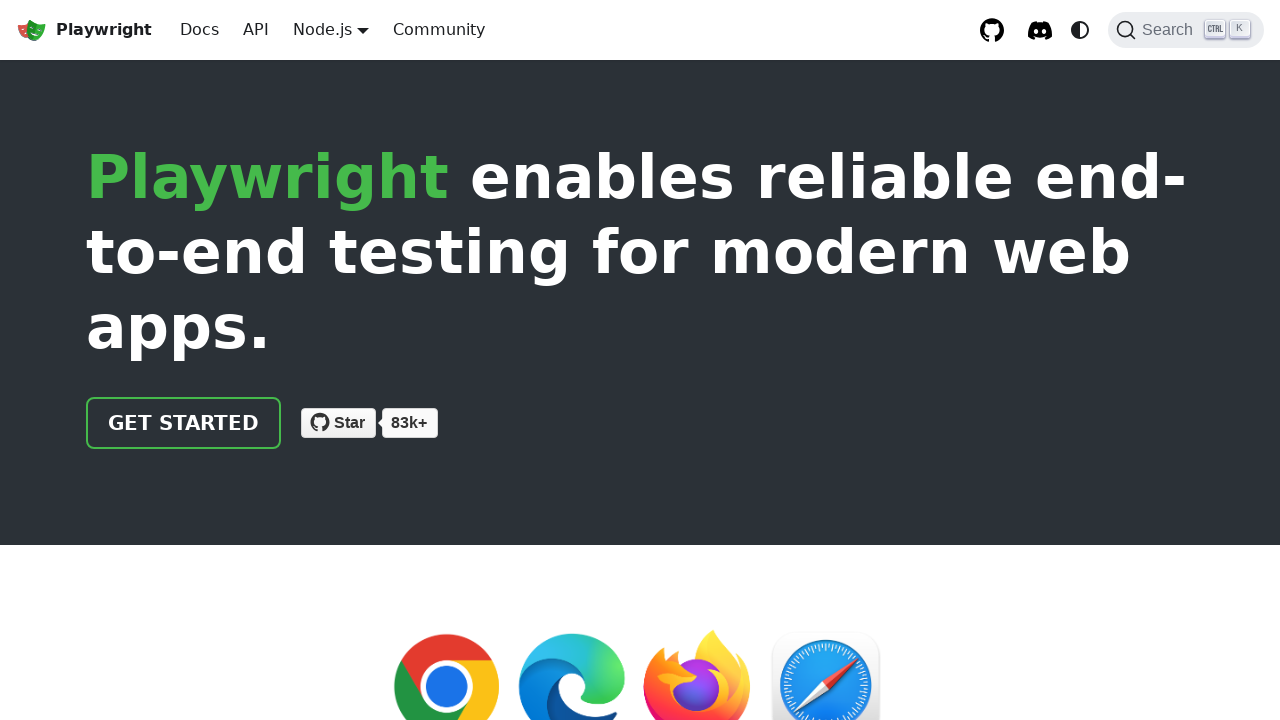

Verified 'Get Started' link href is '/docs/intro'
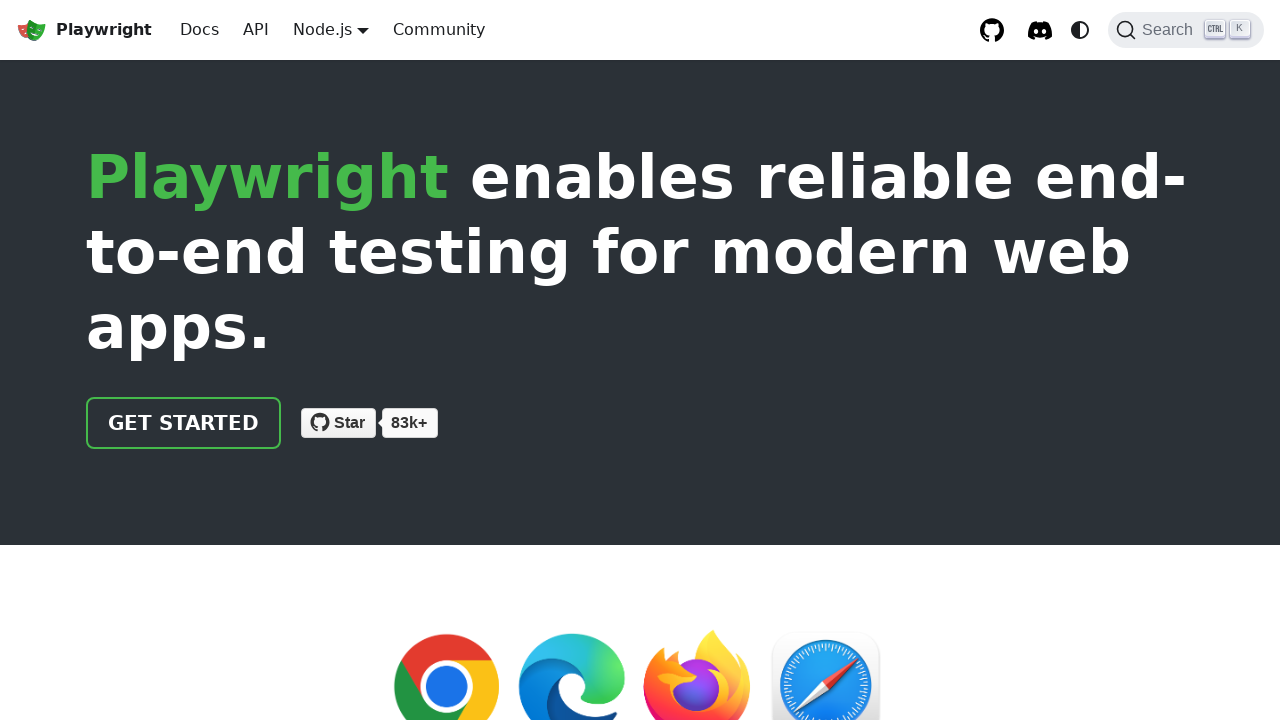

Clicked the 'Get Started' link at (184, 423) on text=Get Started
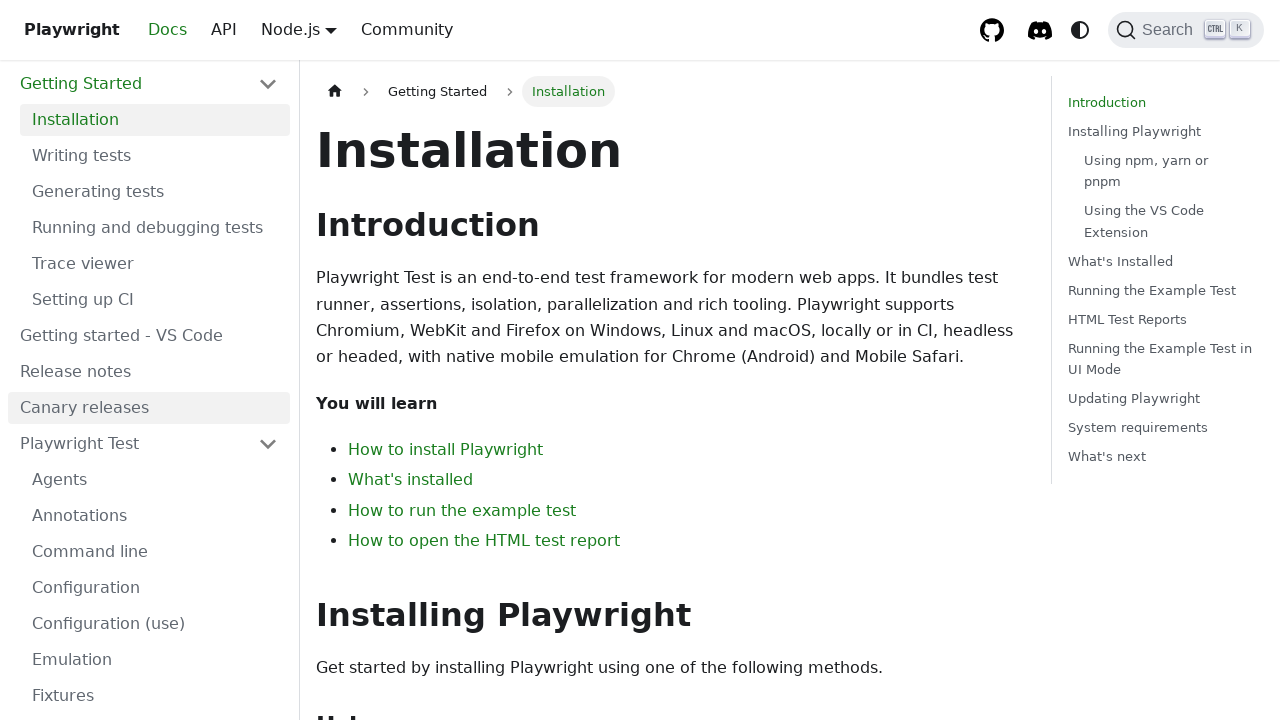

Navigation to intro page completed
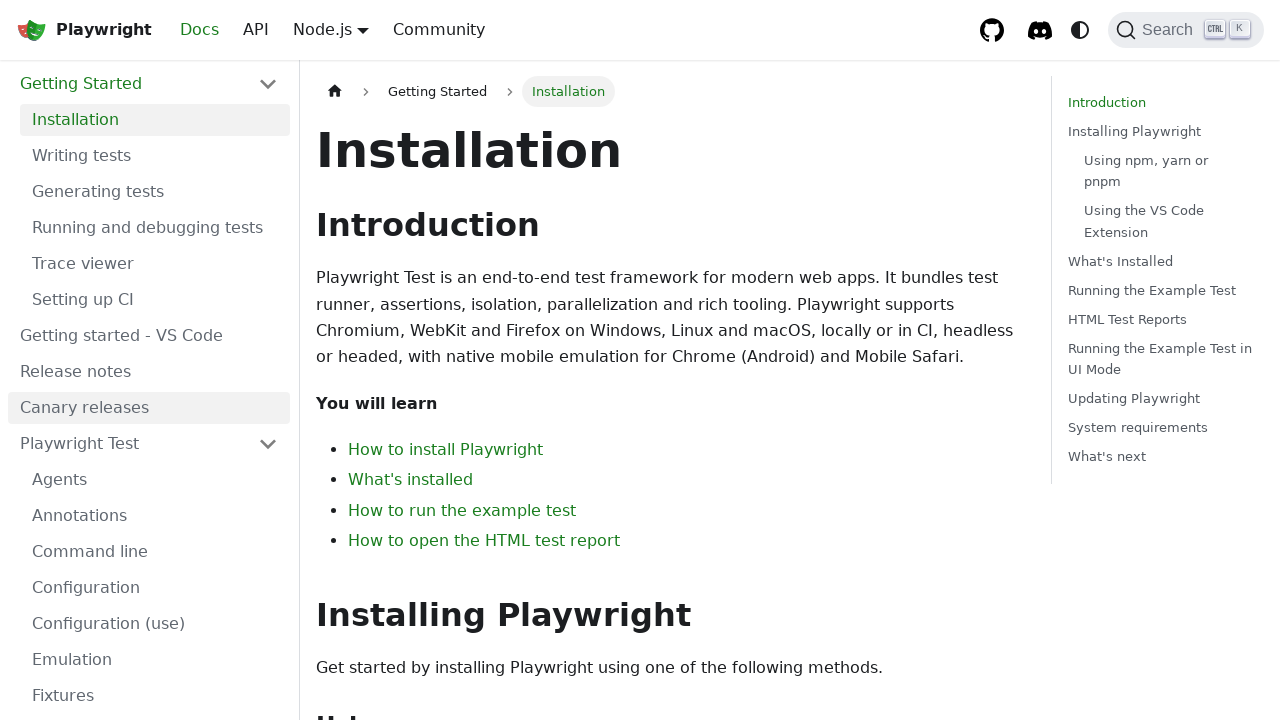

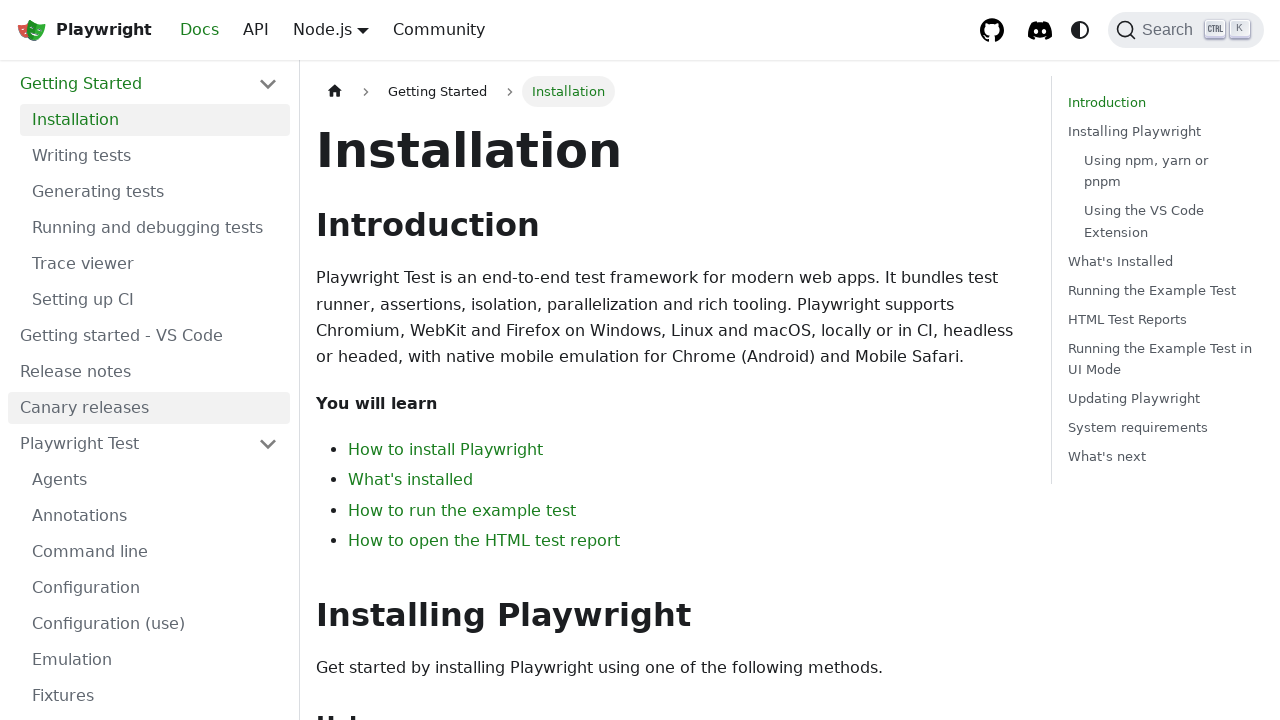